Tests UI controls on a login practice page by filling username/password fields, clicking a user radio button, waiting for a modal to appear, and dismissing it with the cancel button

Starting URL: https://rahulshettyacademy.com/loginpagePractise/

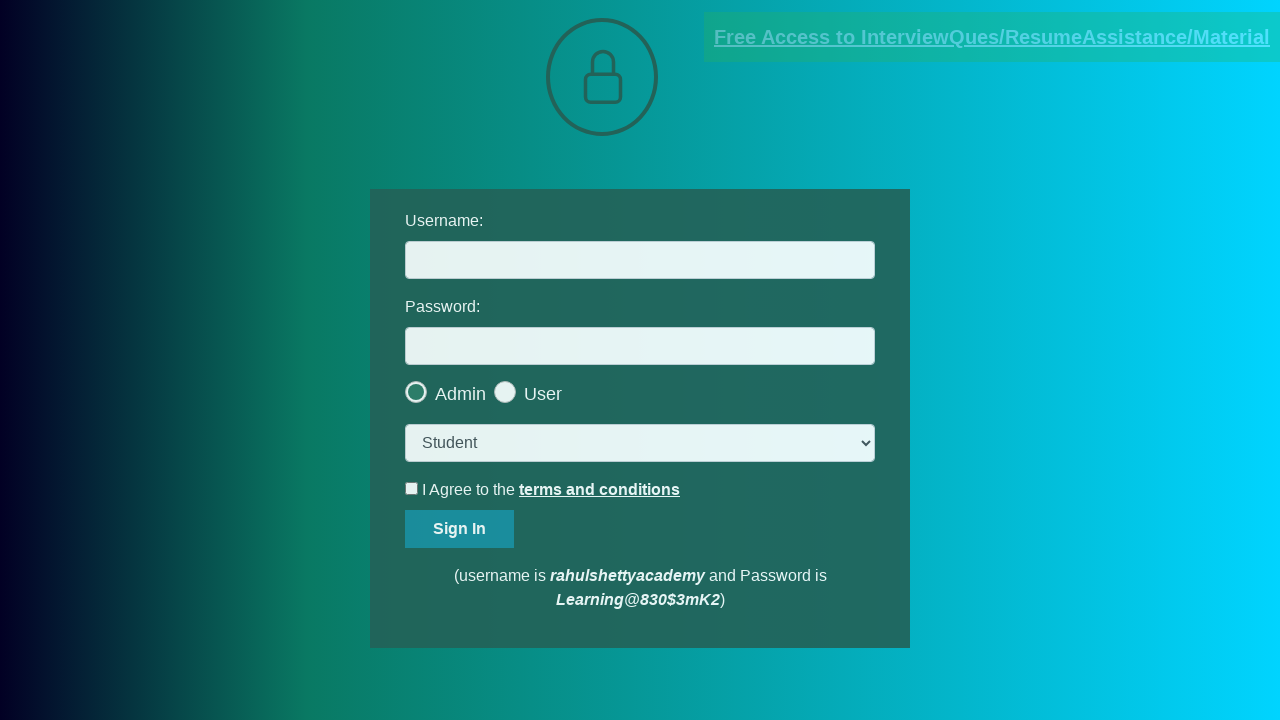

Filled username field with 'rahulshettyacademy' on #username
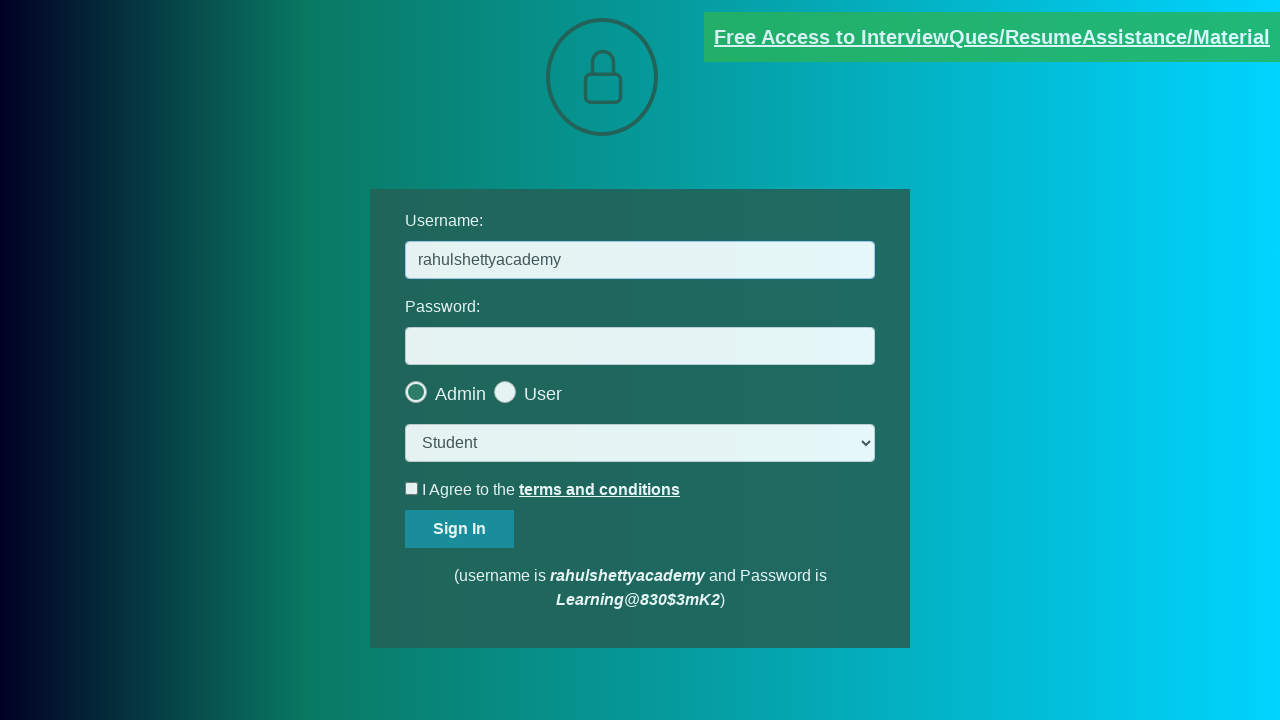

Filled password field with 'Learning' on #password
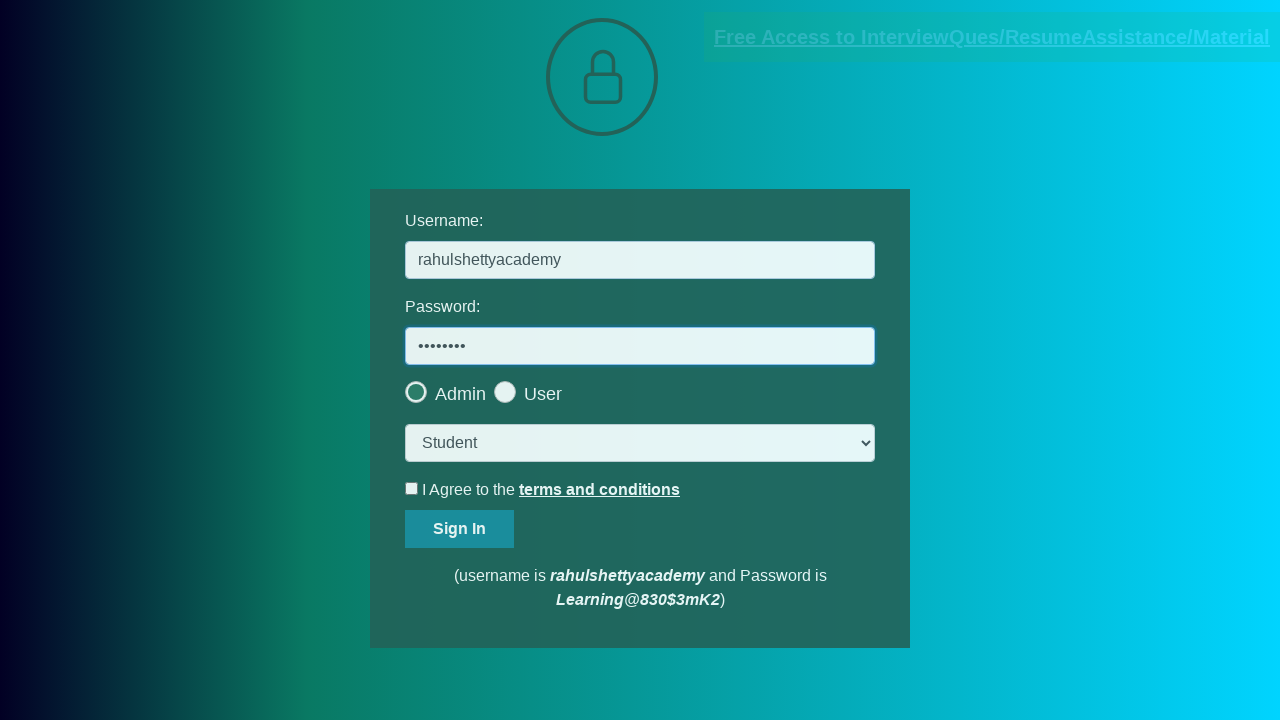

Clicked user radio button at (543, 394) on .customradio:nth-child(2) span
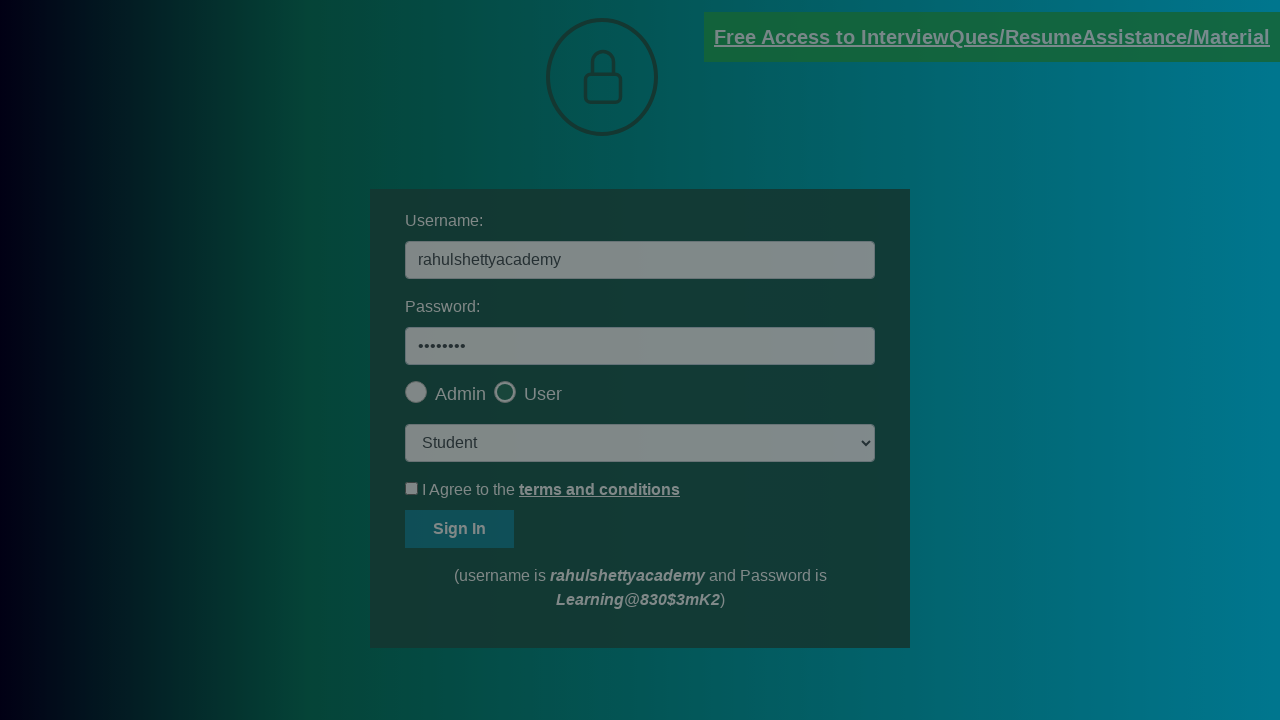

Modal dialog appeared
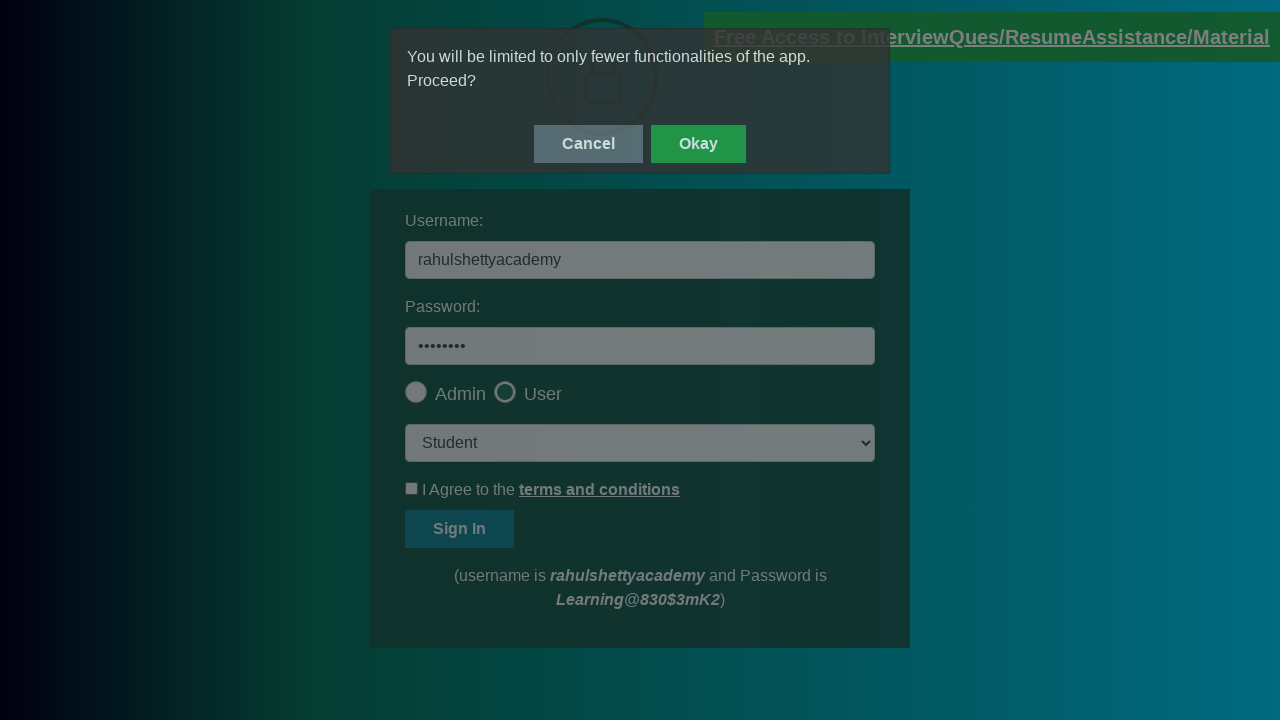

Clicked cancel button to dismiss modal at (588, 144) on #cancelBtn
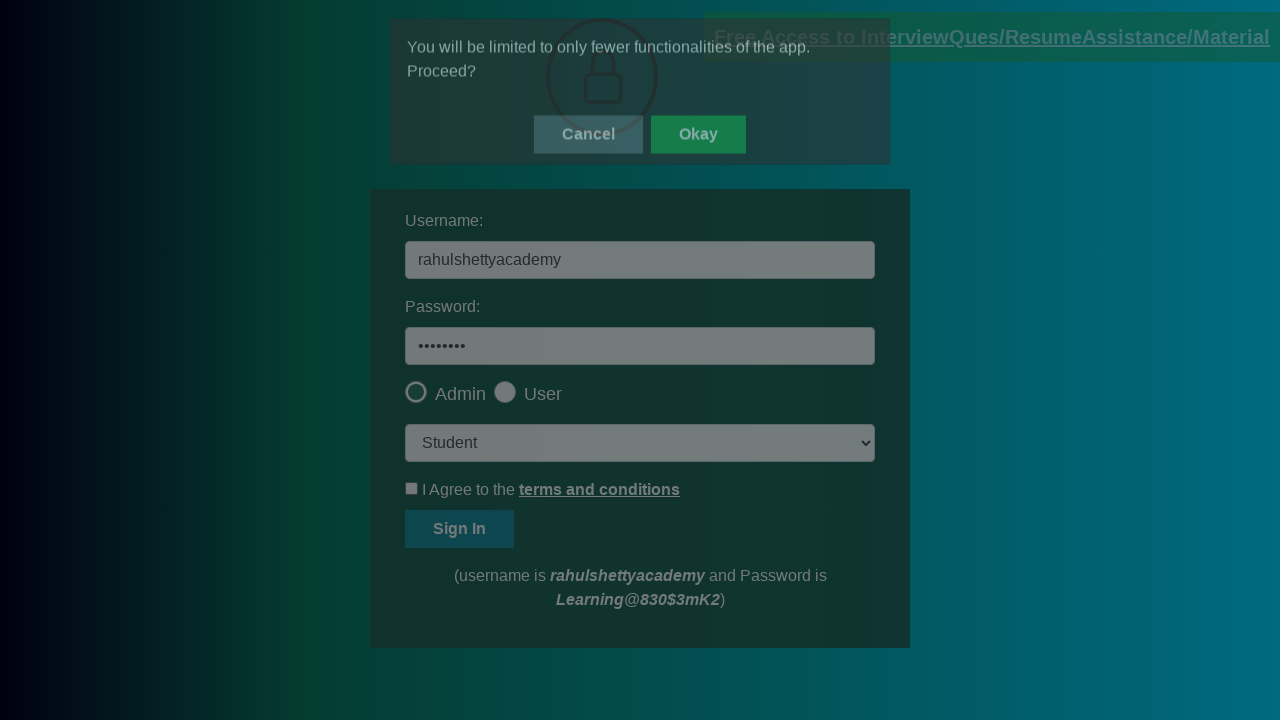

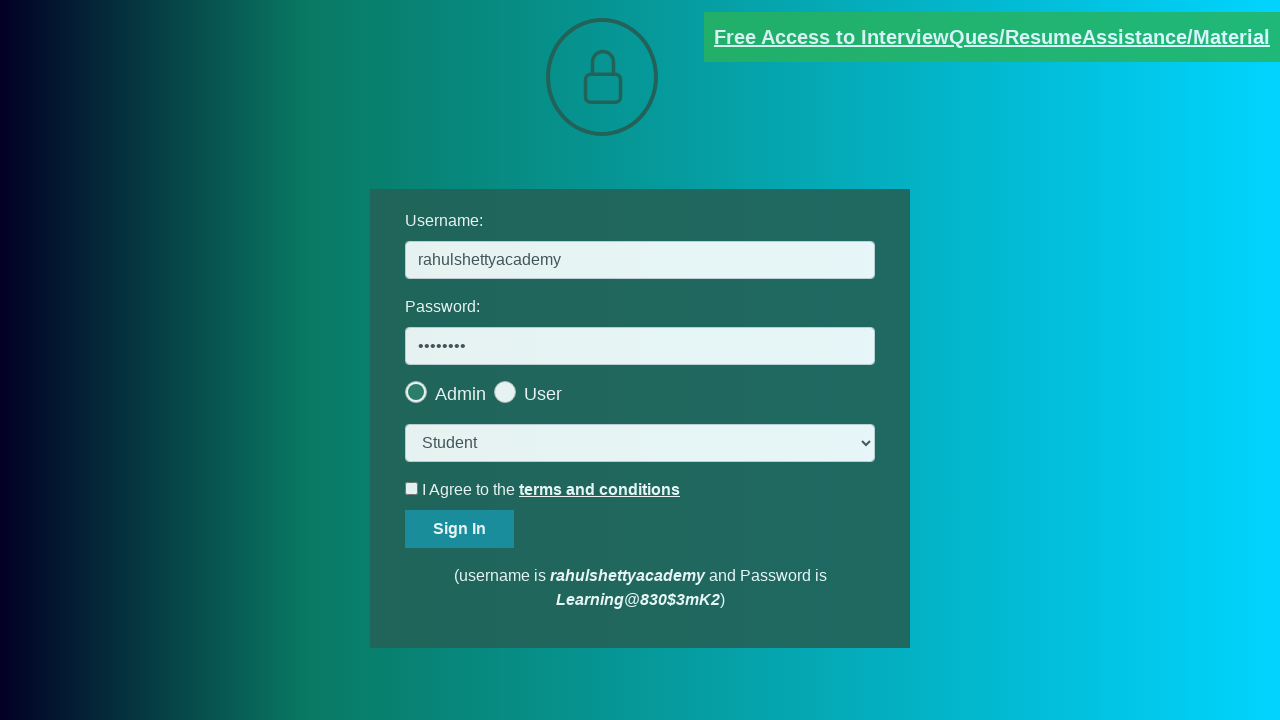